Tests marking all items as completed using the toggle-all checkbox

Starting URL: https://demo.playwright.dev/todomvc

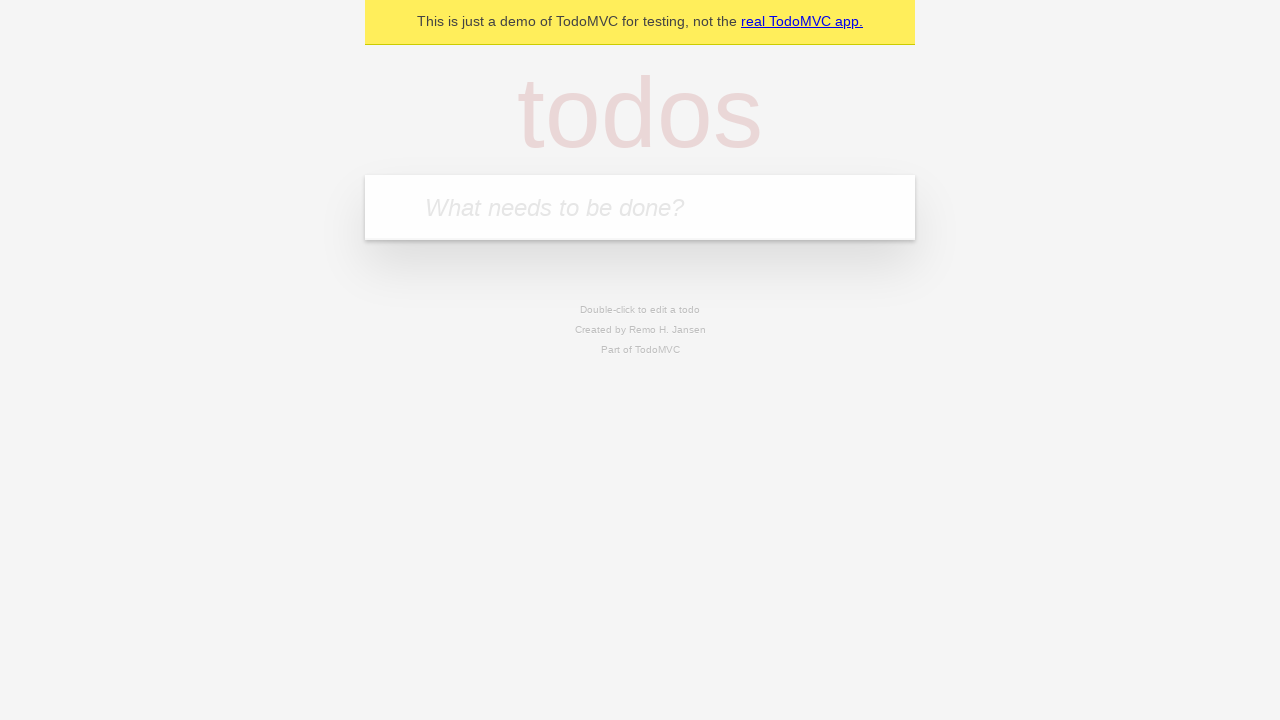

Filled todo input with 'buy some cheese' on internal:attr=[placeholder="What needs to be done?"i]
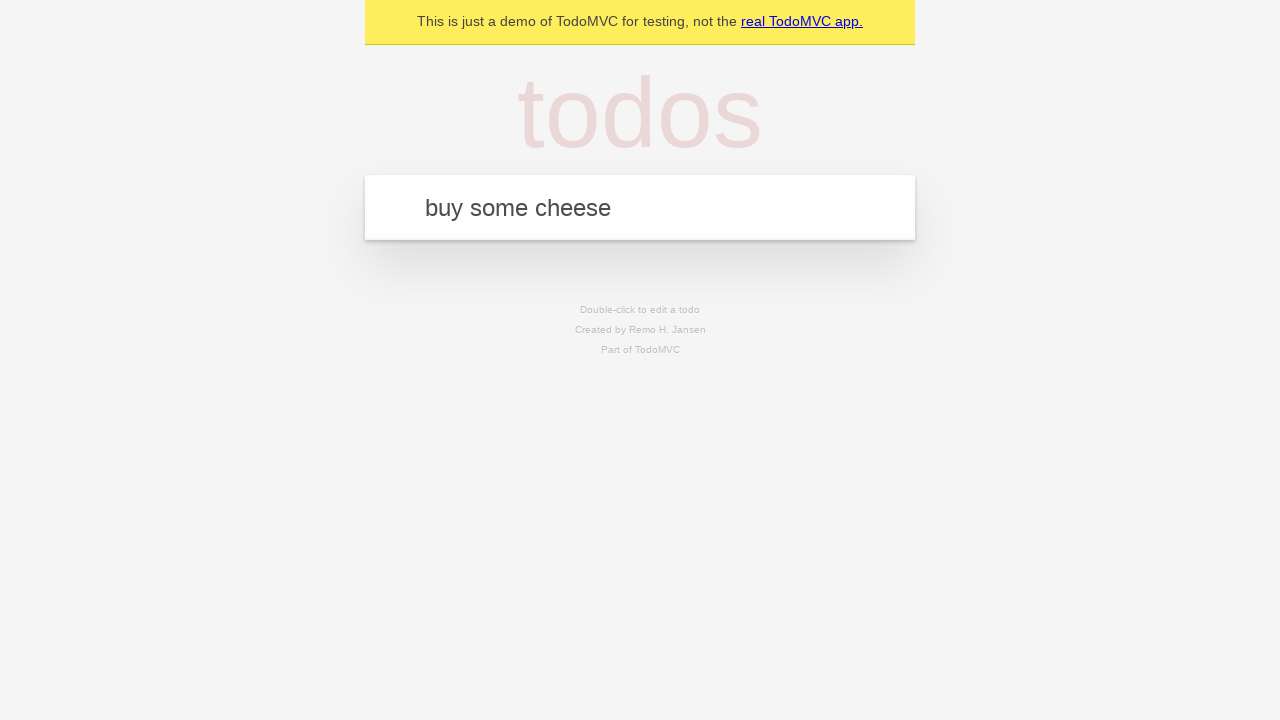

Pressed Enter to create first todo on internal:attr=[placeholder="What needs to be done?"i]
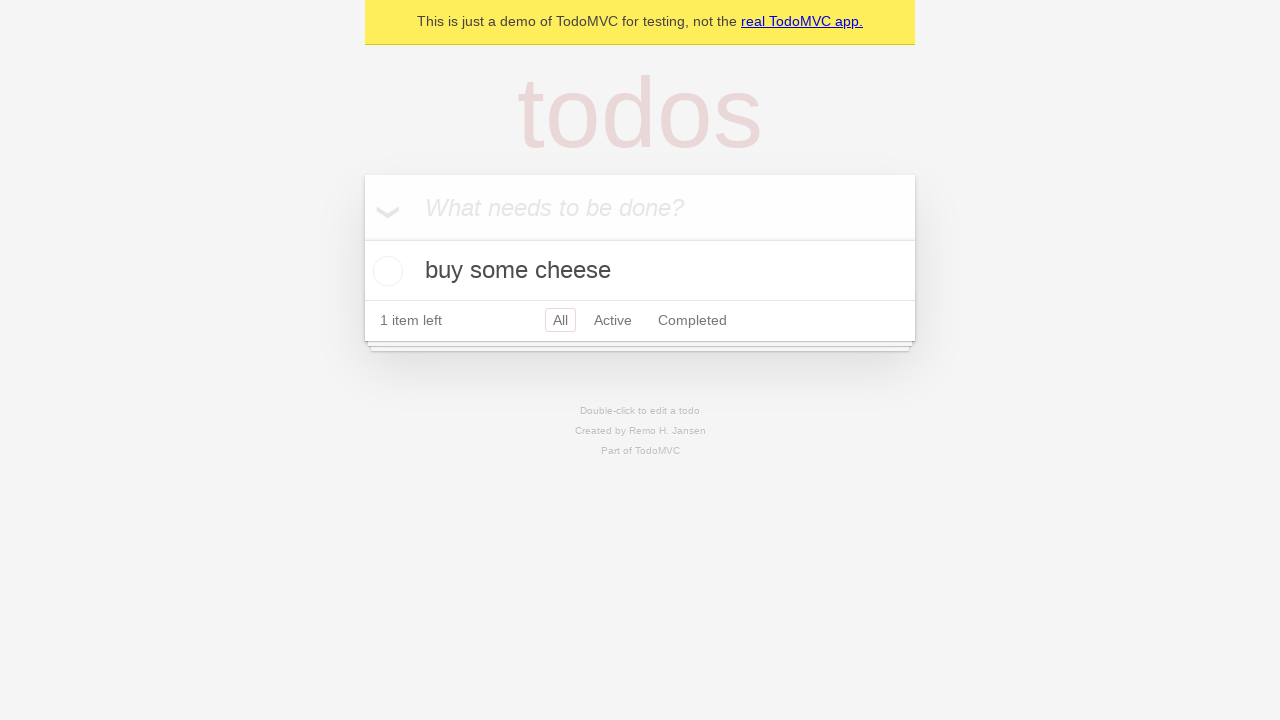

Filled todo input with 'feed the cat' on internal:attr=[placeholder="What needs to be done?"i]
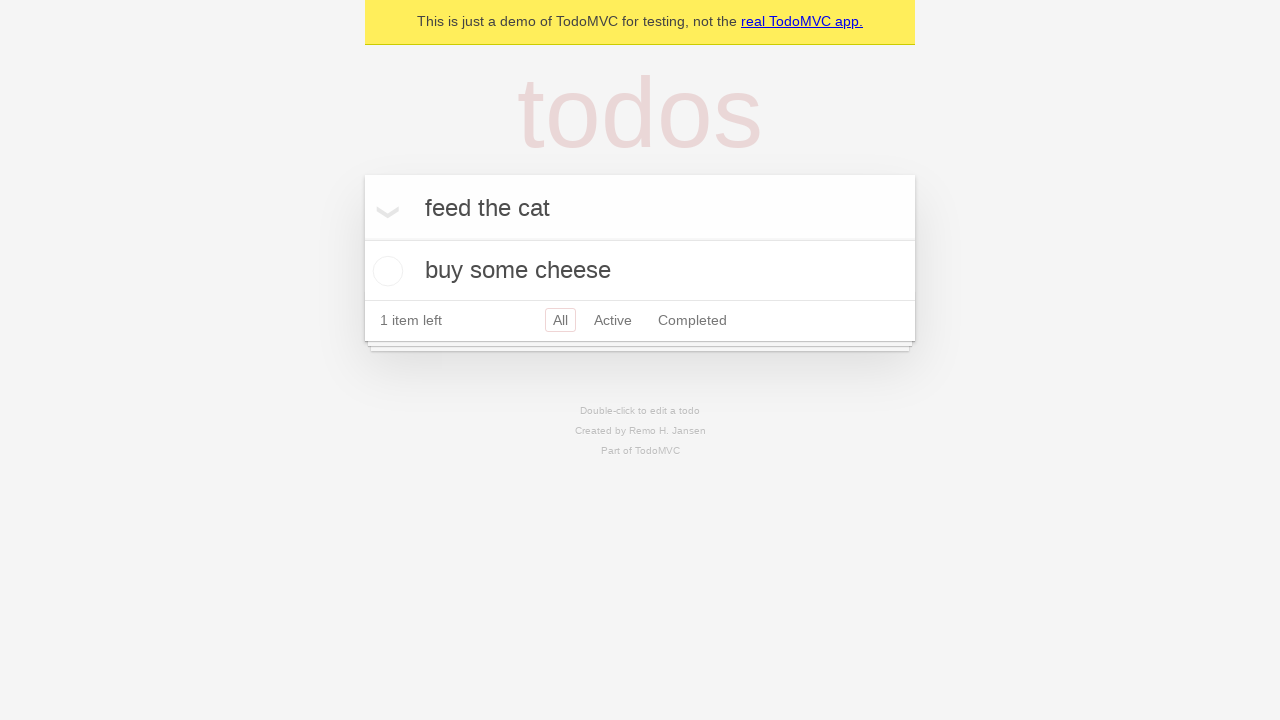

Pressed Enter to create second todo on internal:attr=[placeholder="What needs to be done?"i]
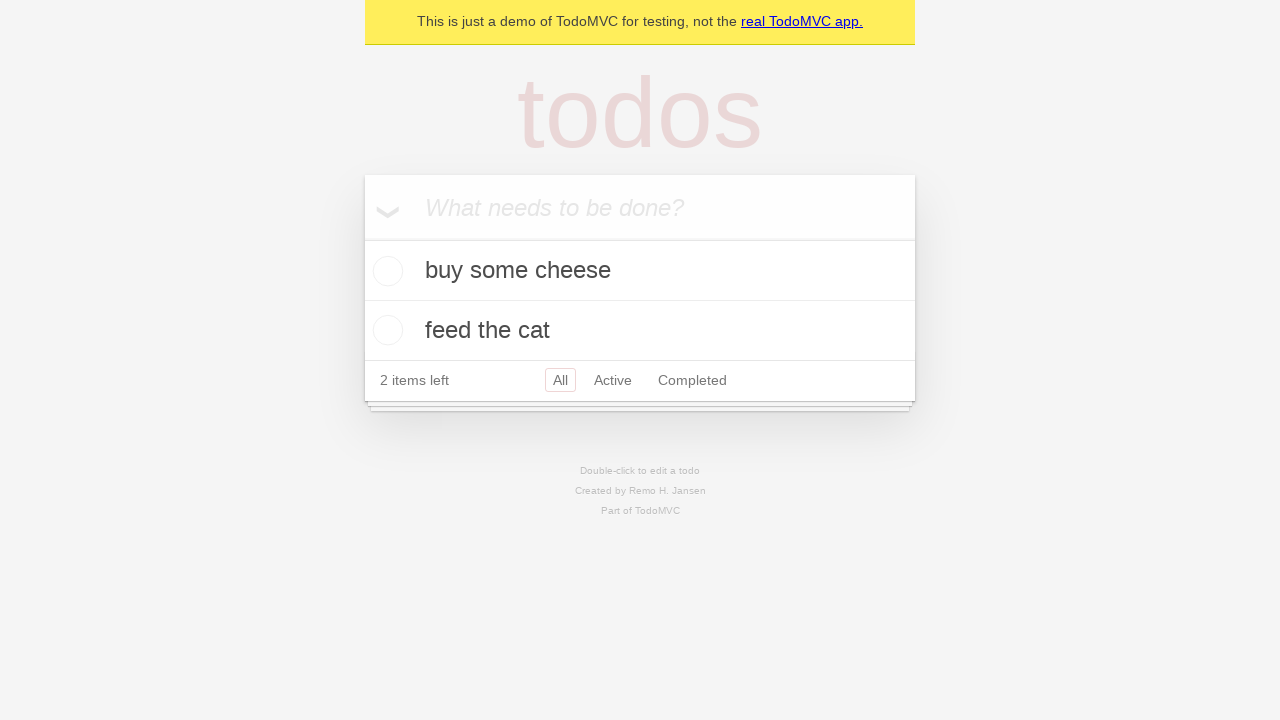

Filled todo input with 'book a doctors appointment' on internal:attr=[placeholder="What needs to be done?"i]
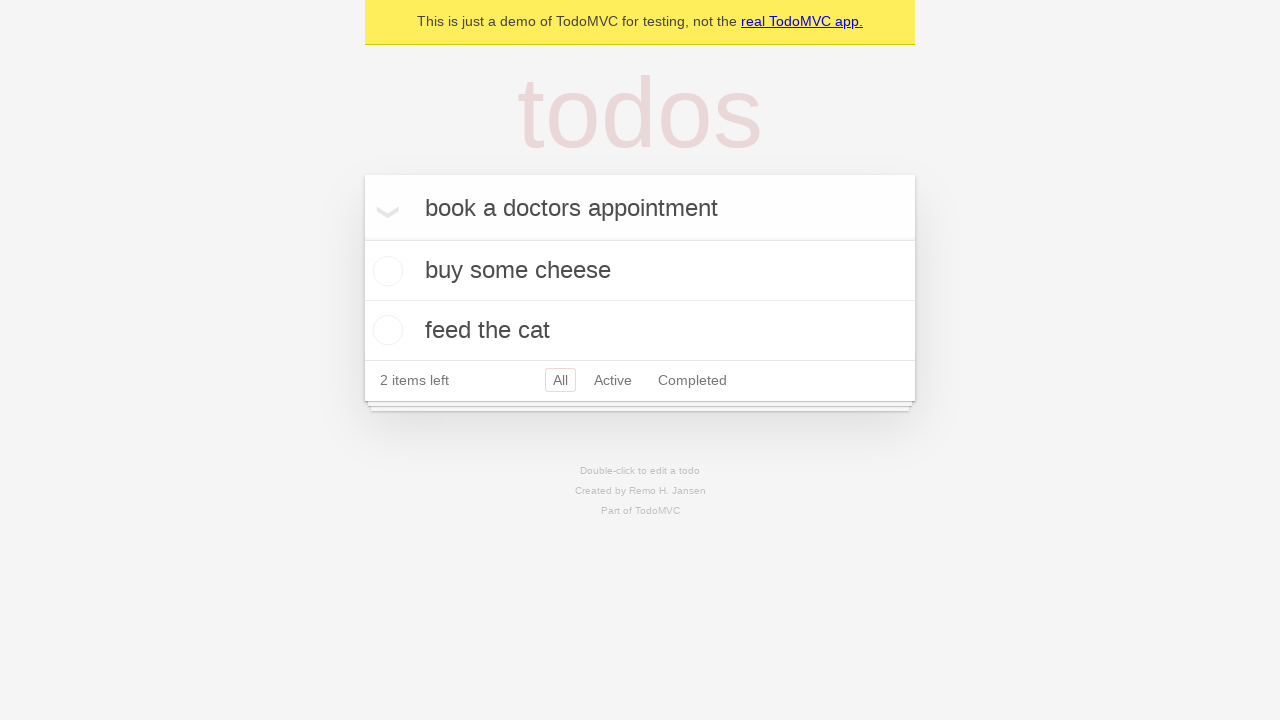

Pressed Enter to create third todo on internal:attr=[placeholder="What needs to be done?"i]
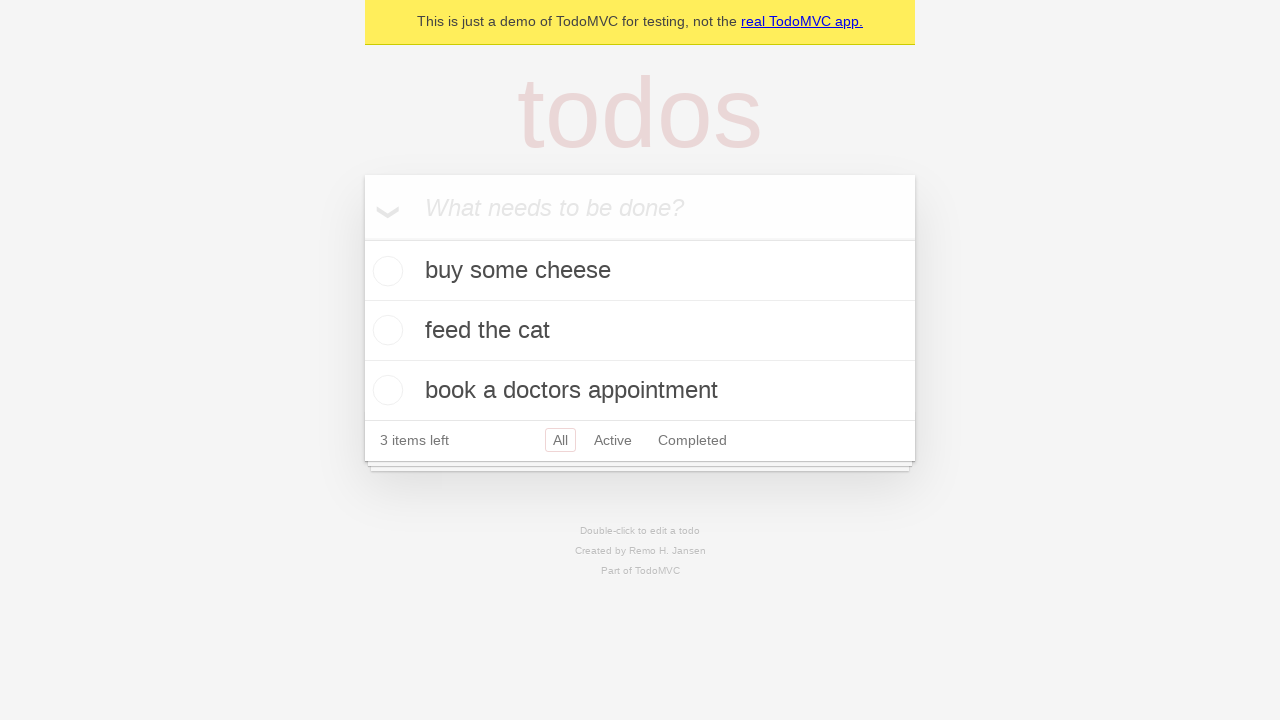

All todo items loaded and visible
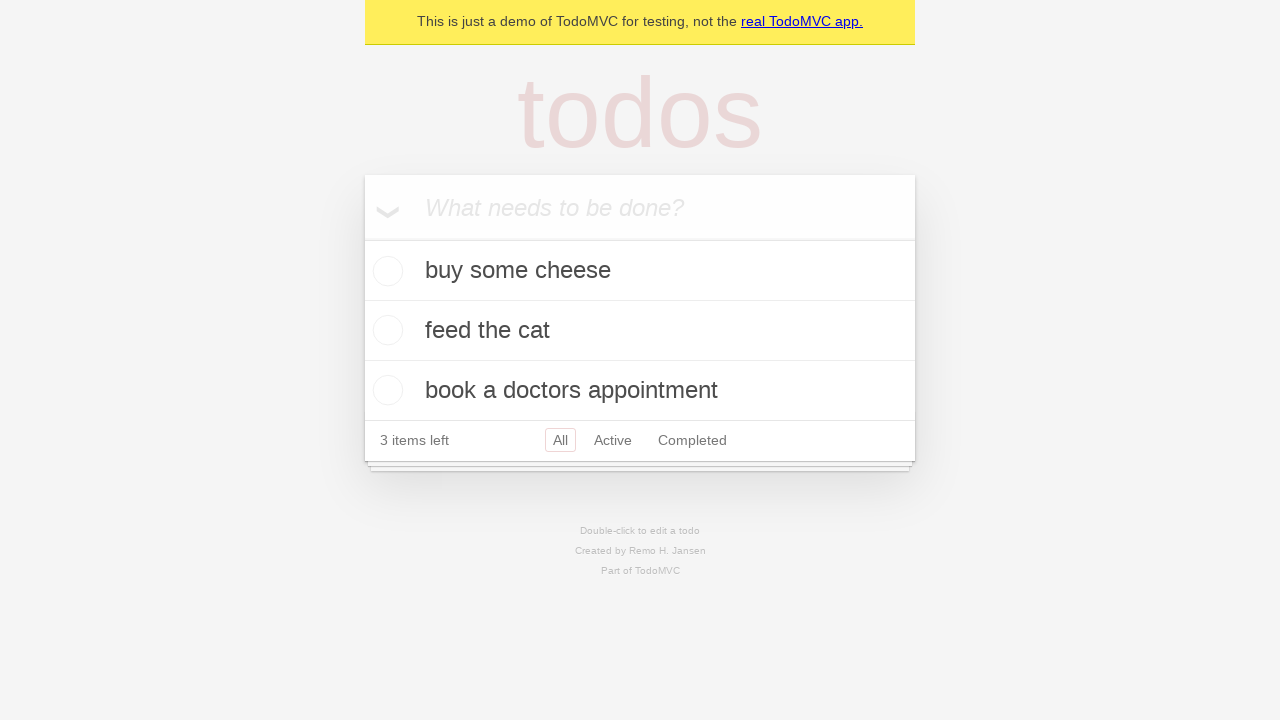

Clicked toggle-all checkbox to mark all items as completed at (362, 238) on internal:label="Mark all as complete"i
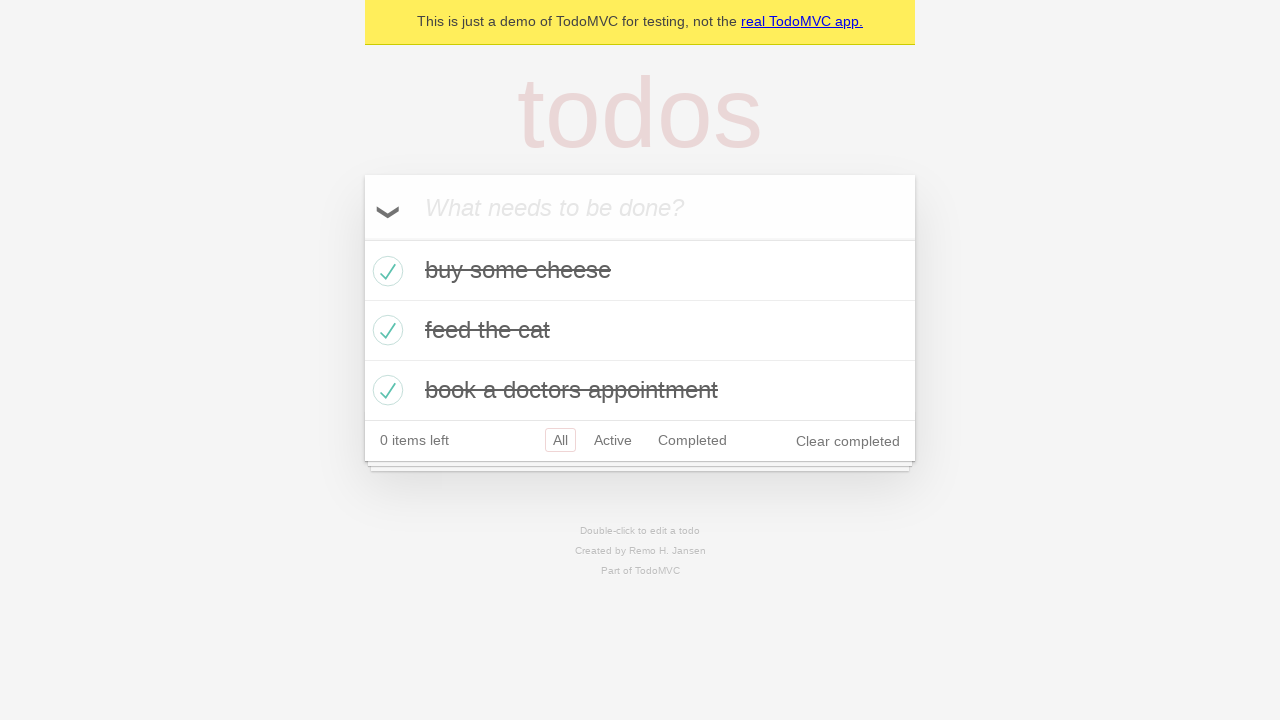

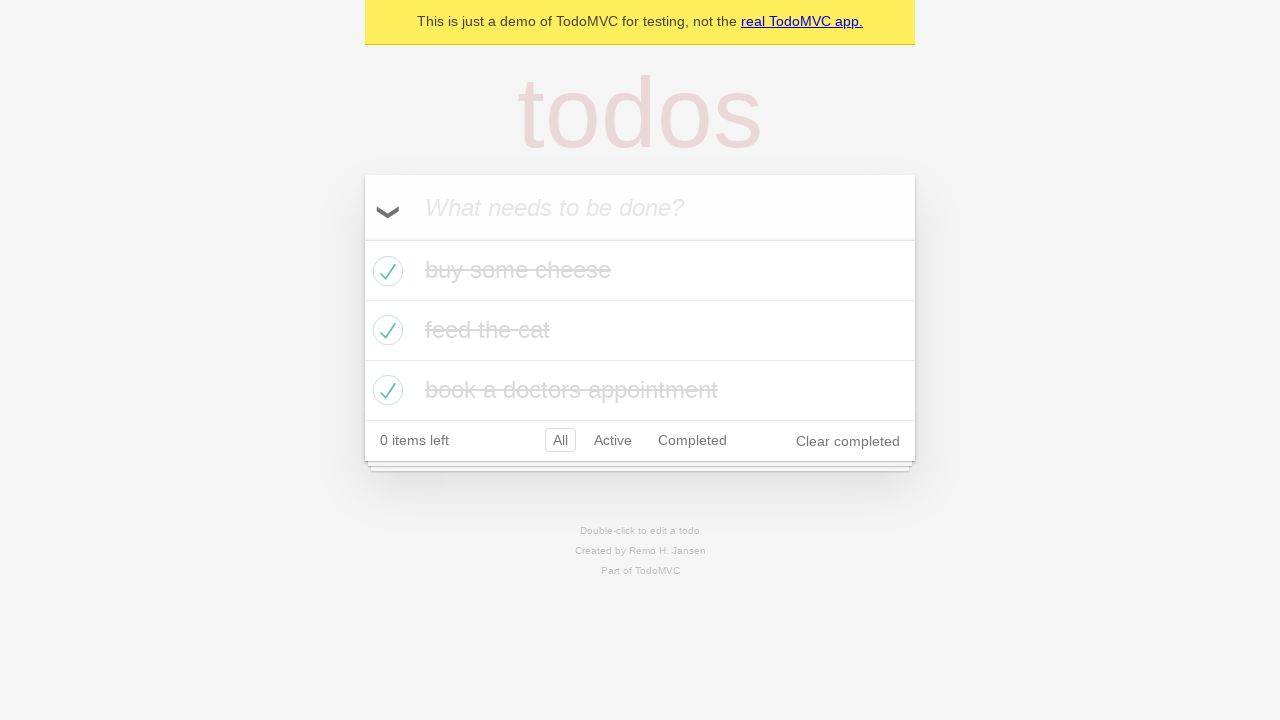